Tests clicking a "start loading green" button with explicit waiting, verifying the loading indicator appears and then the success message displays.

Starting URL: https://kristinek.github.io/site/examples/loading_color

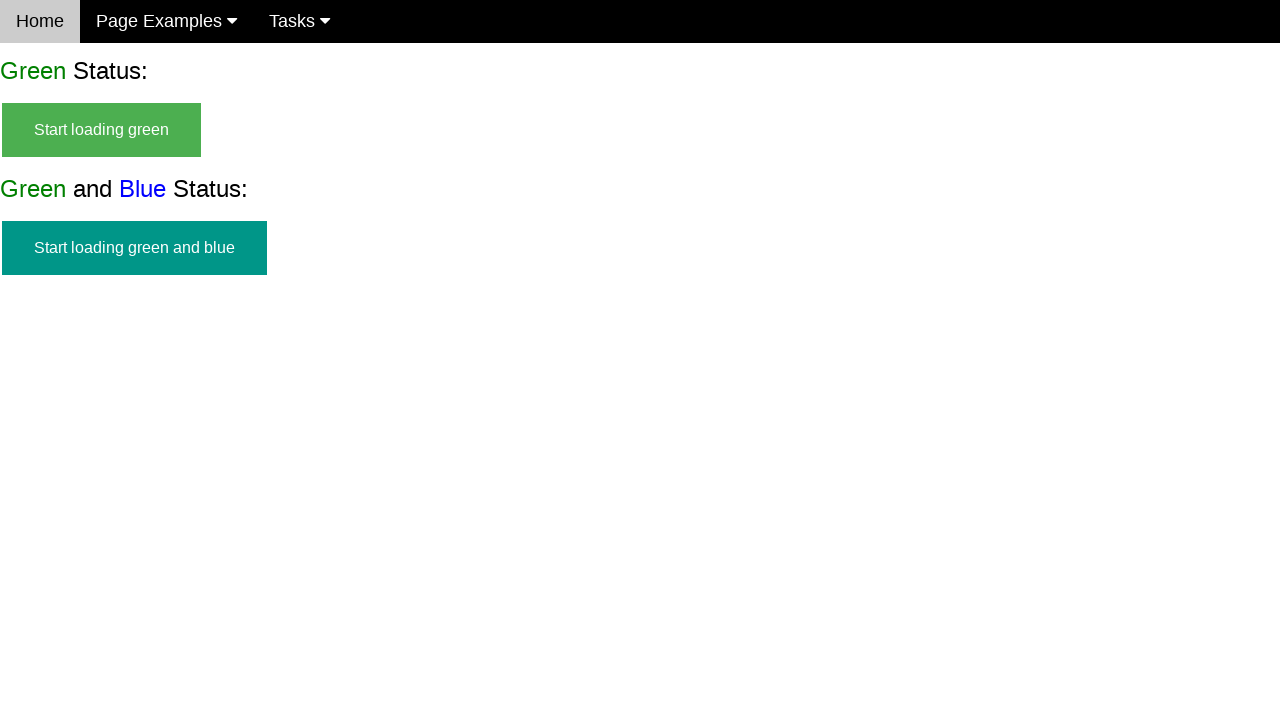

Navigated to loading color example page
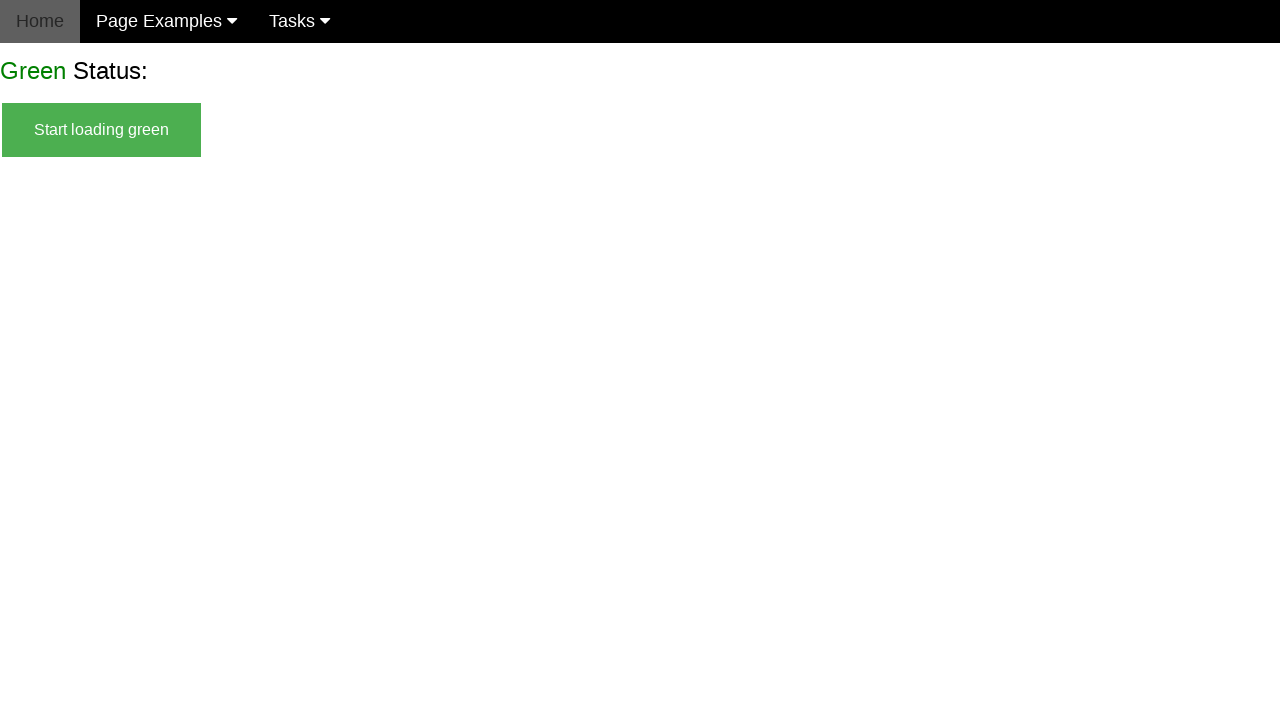

Clicked 'start loading green' button at (102, 130) on #start_green
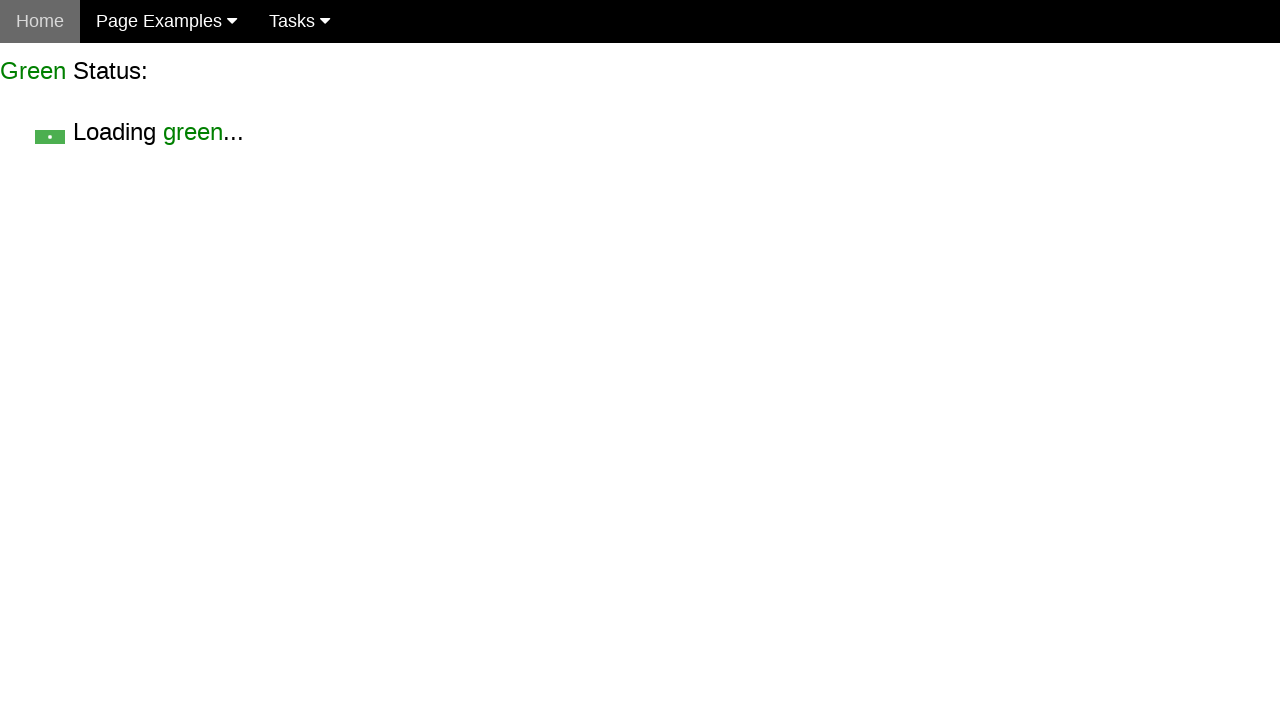

Verified start button is hidden
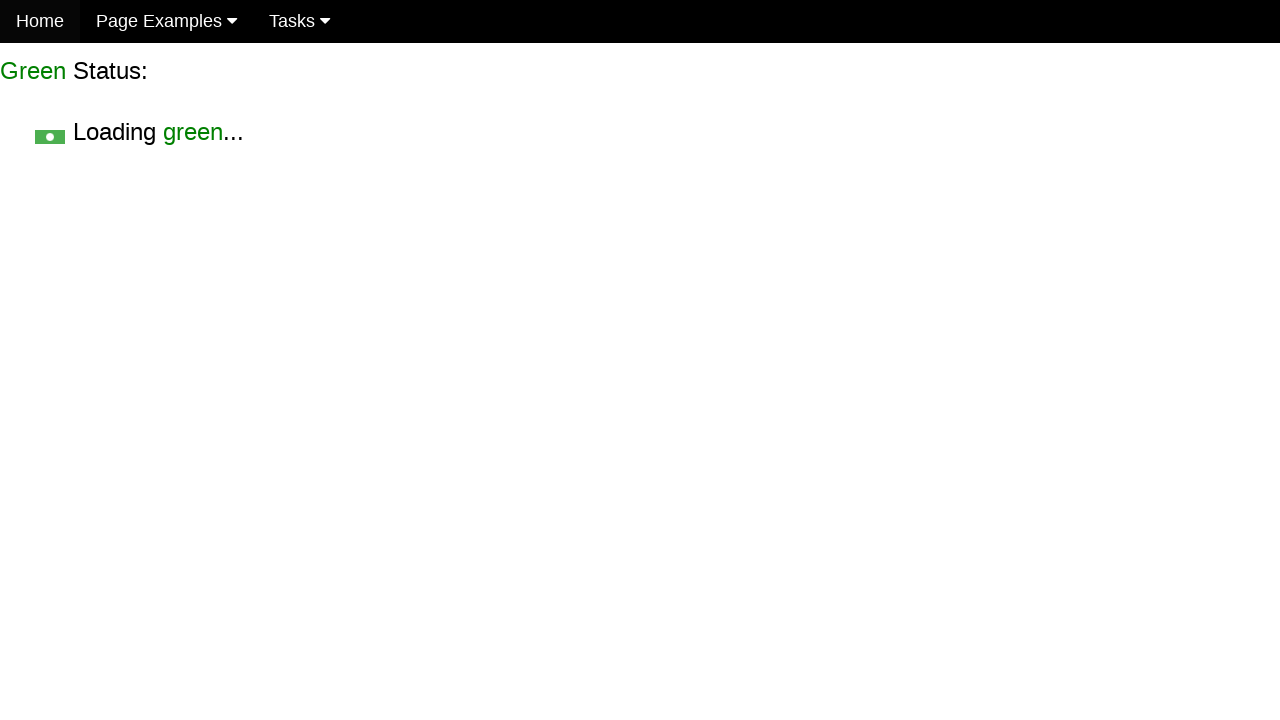

Verified loading indicator is visible
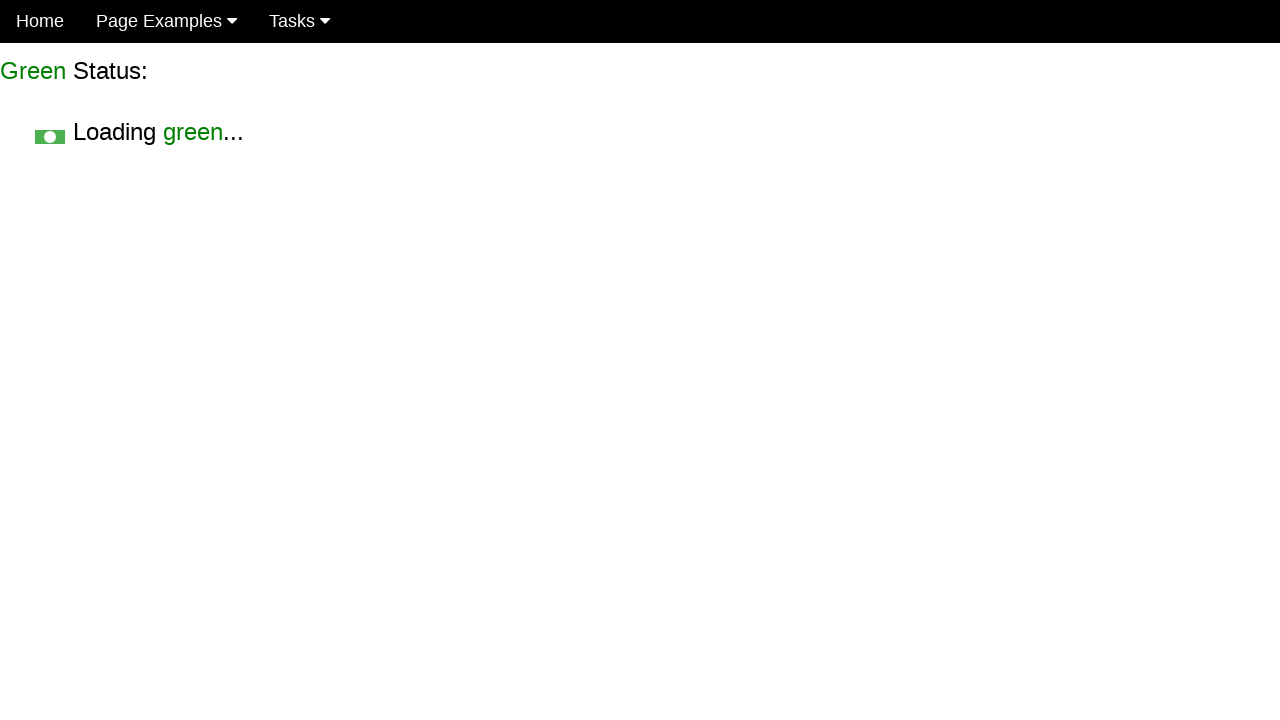

Waited for success message to appear
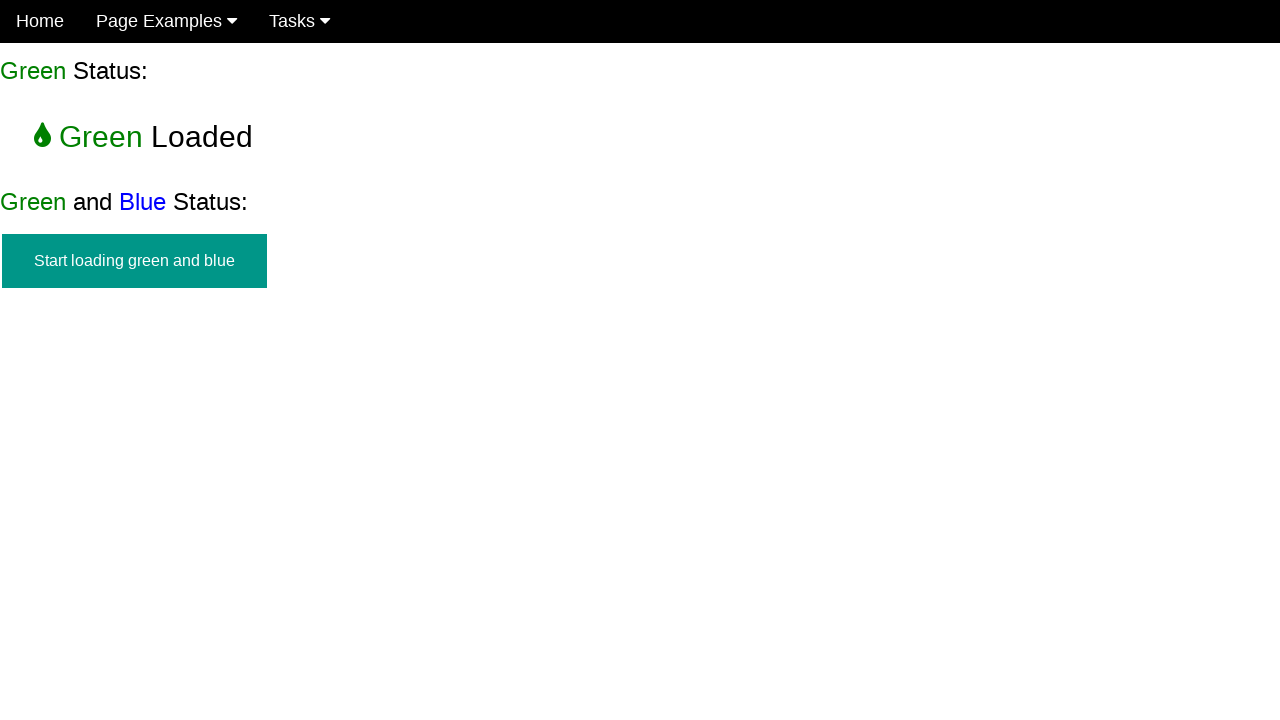

Verified start button remains hidden
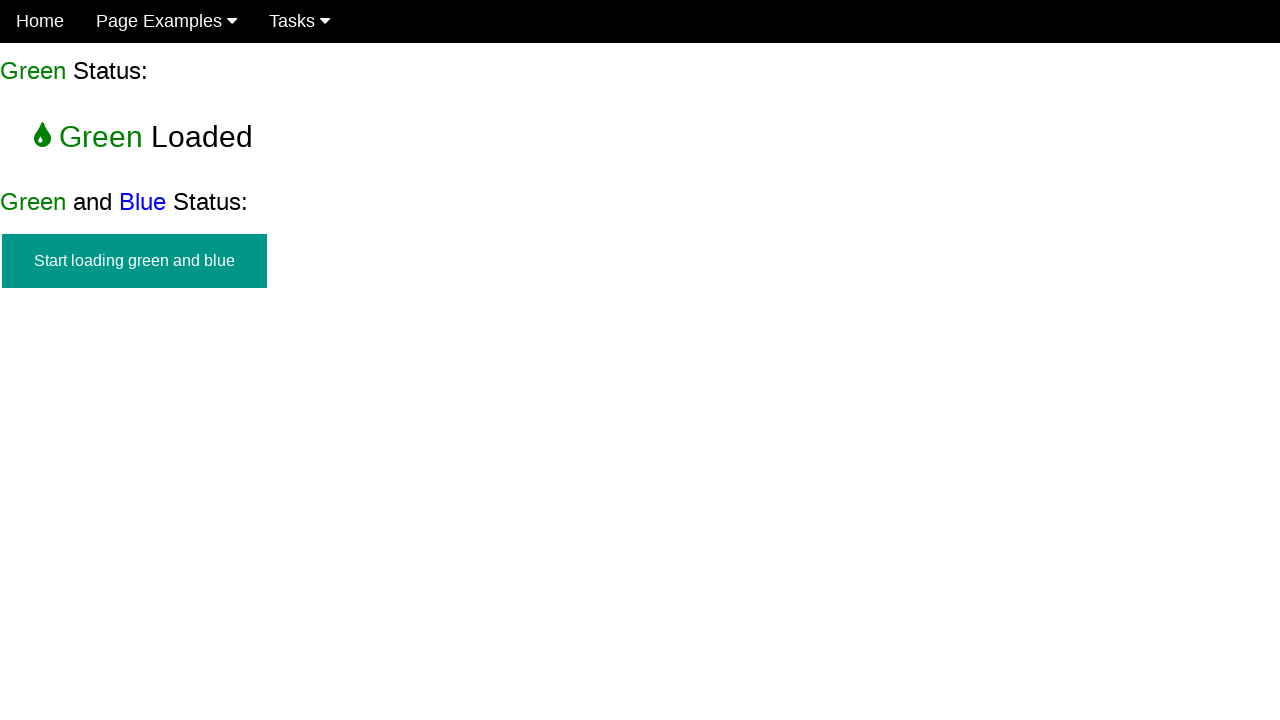

Verified loading indicator is no longer visible
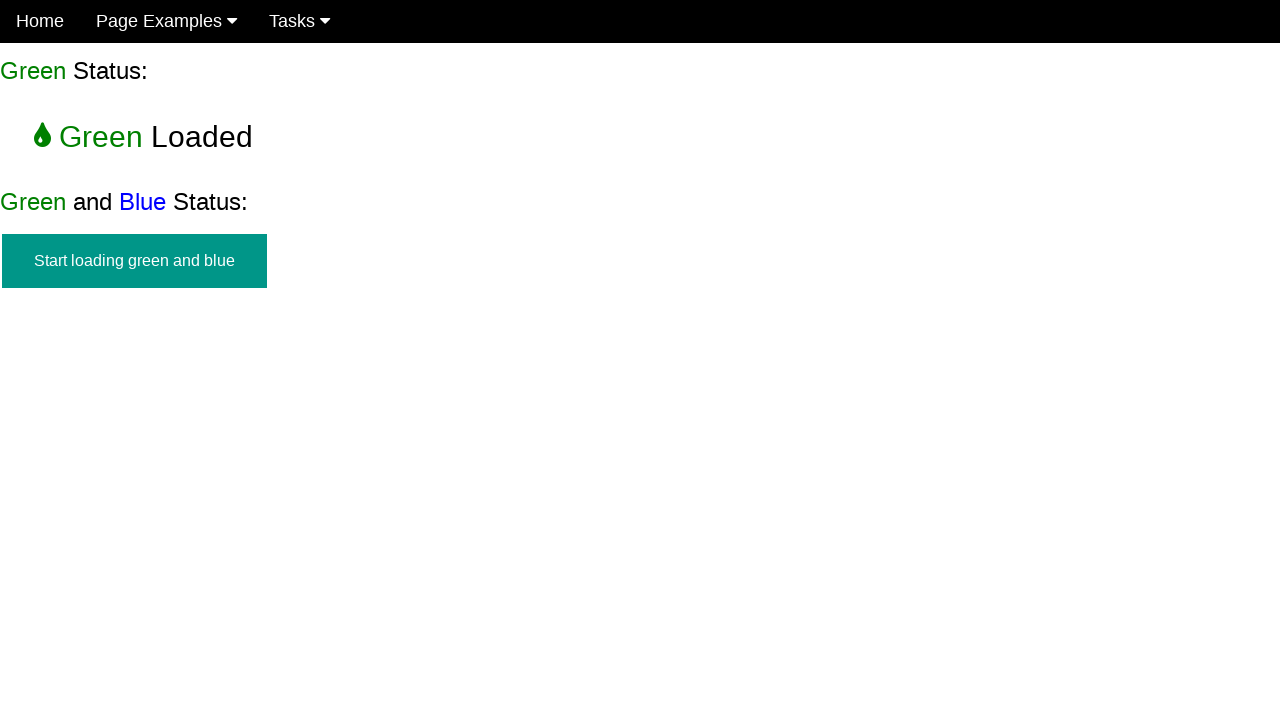

Verified success message is visible
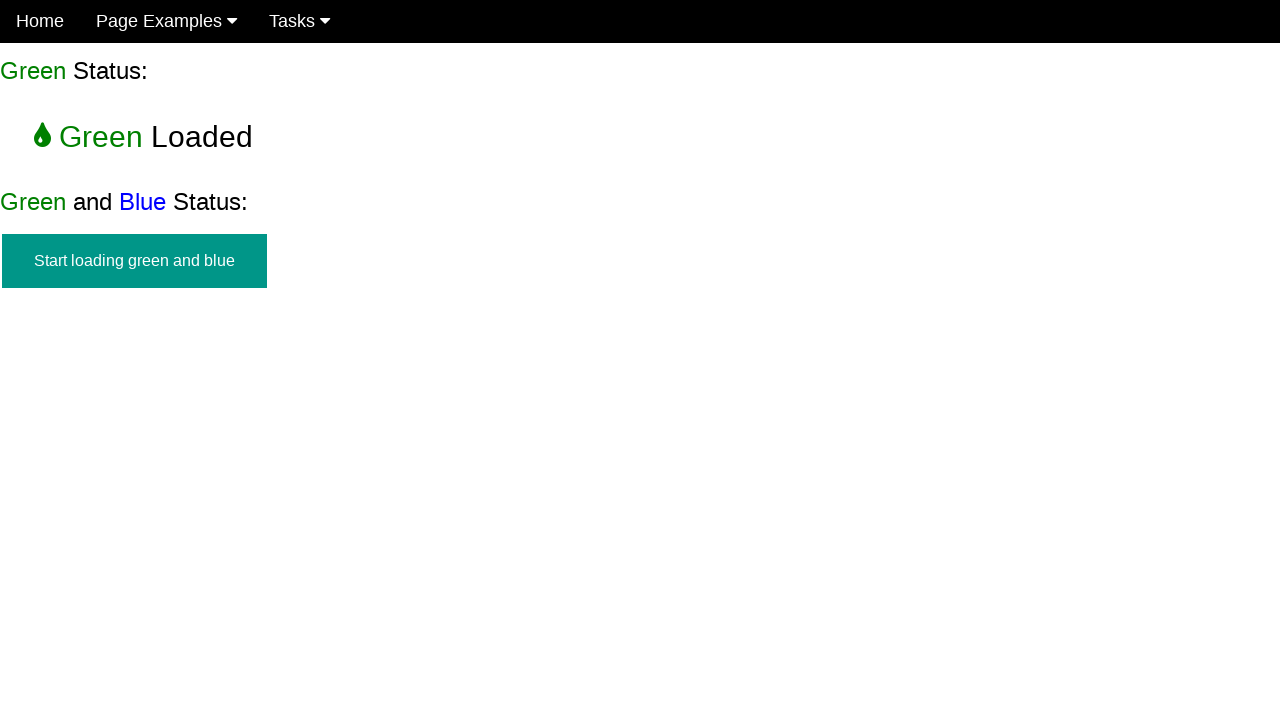

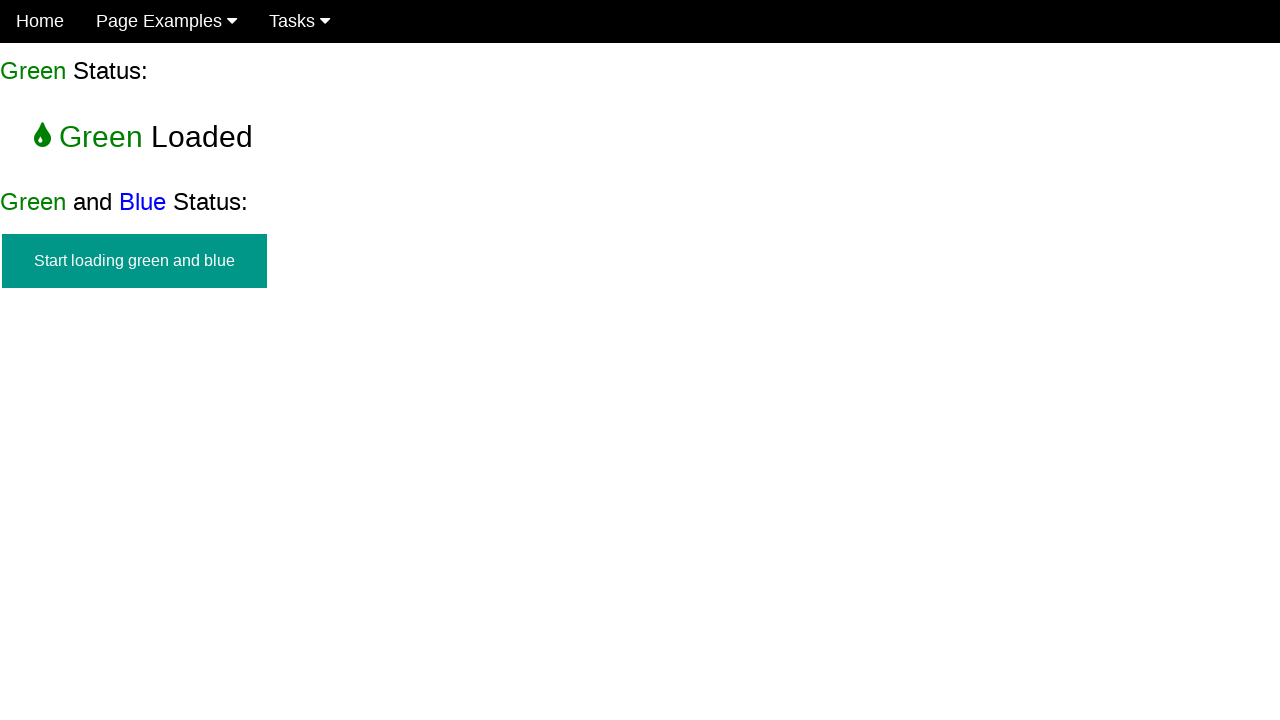